Tests dynamic loading functionality by clicking the start button and waiting 3 seconds to verify "Hello World!" text appears

Starting URL: https://automationfc.github.io/dynamic-loading/

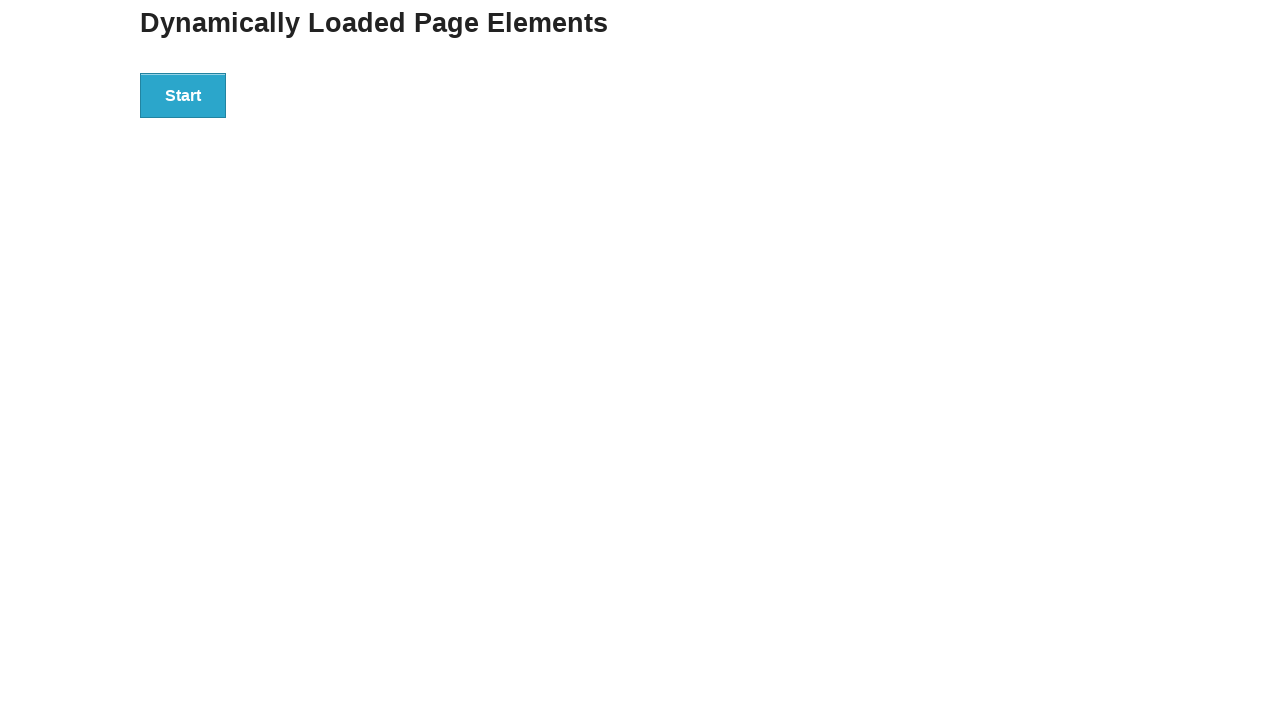

Clicked the start button to trigger dynamic loading at (183, 95) on div.example button
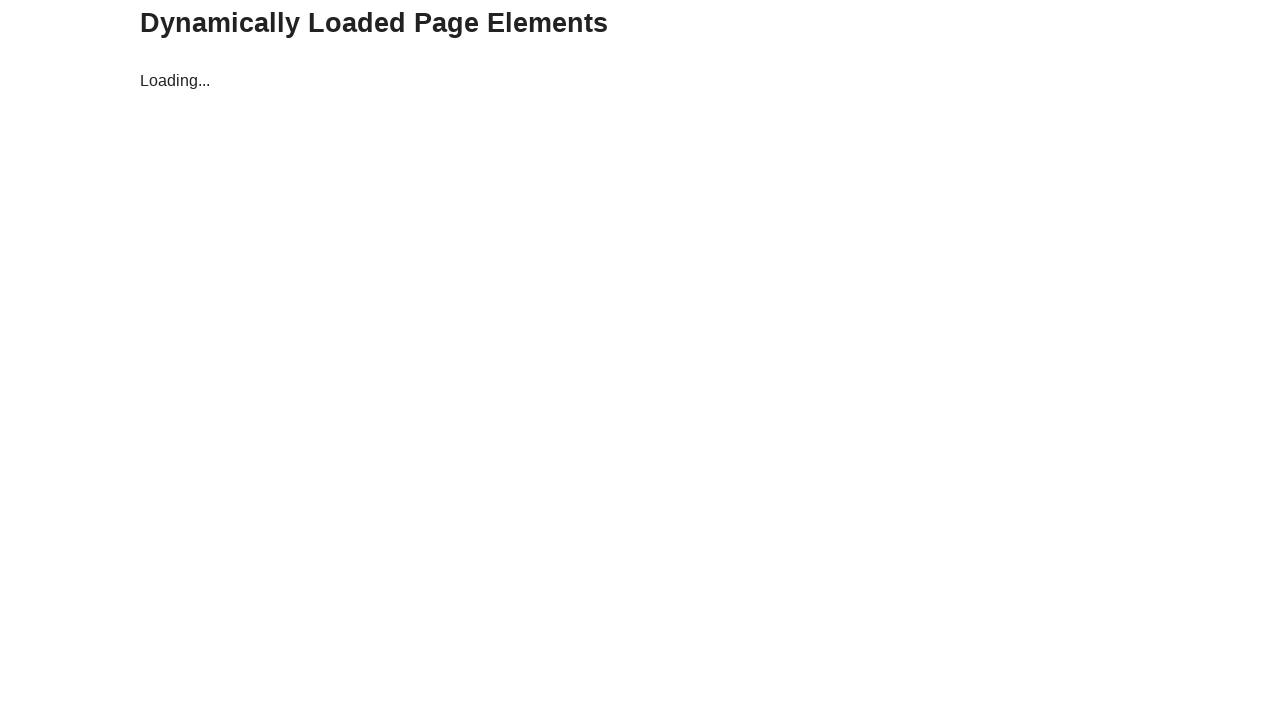

Waited for the finish element to appear
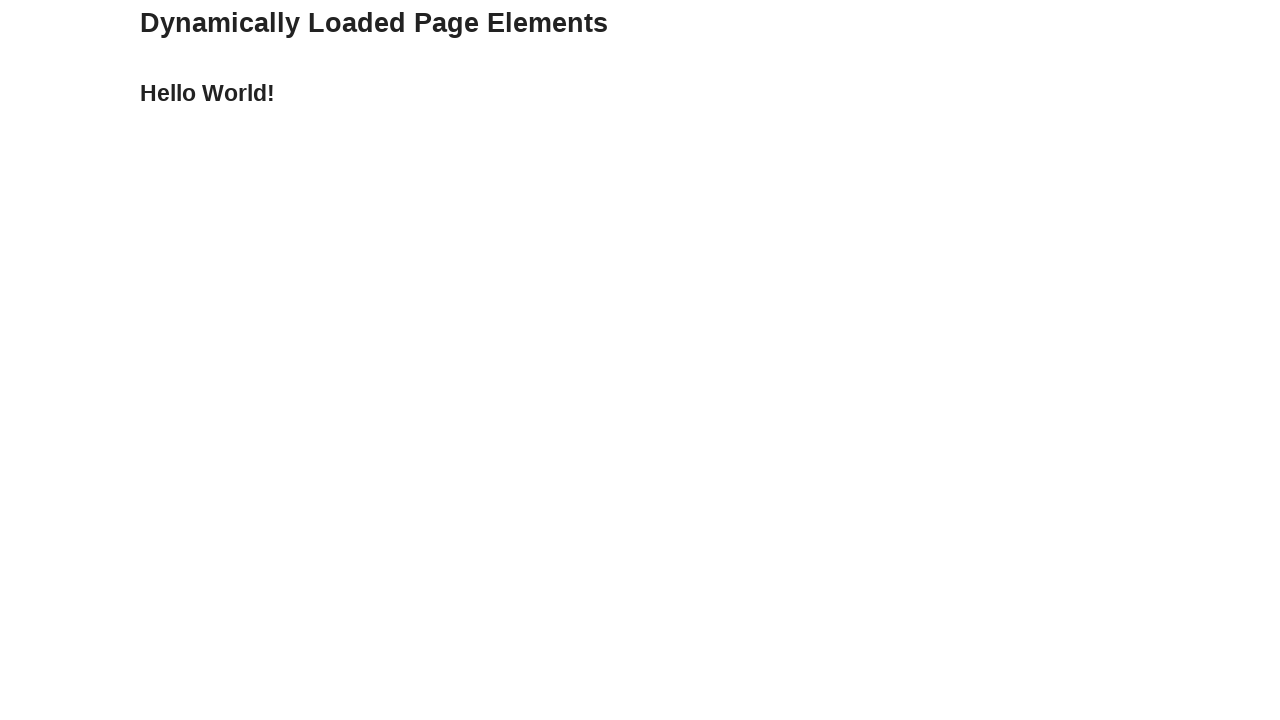

Verified 'Hello World!' text appears in the finish element
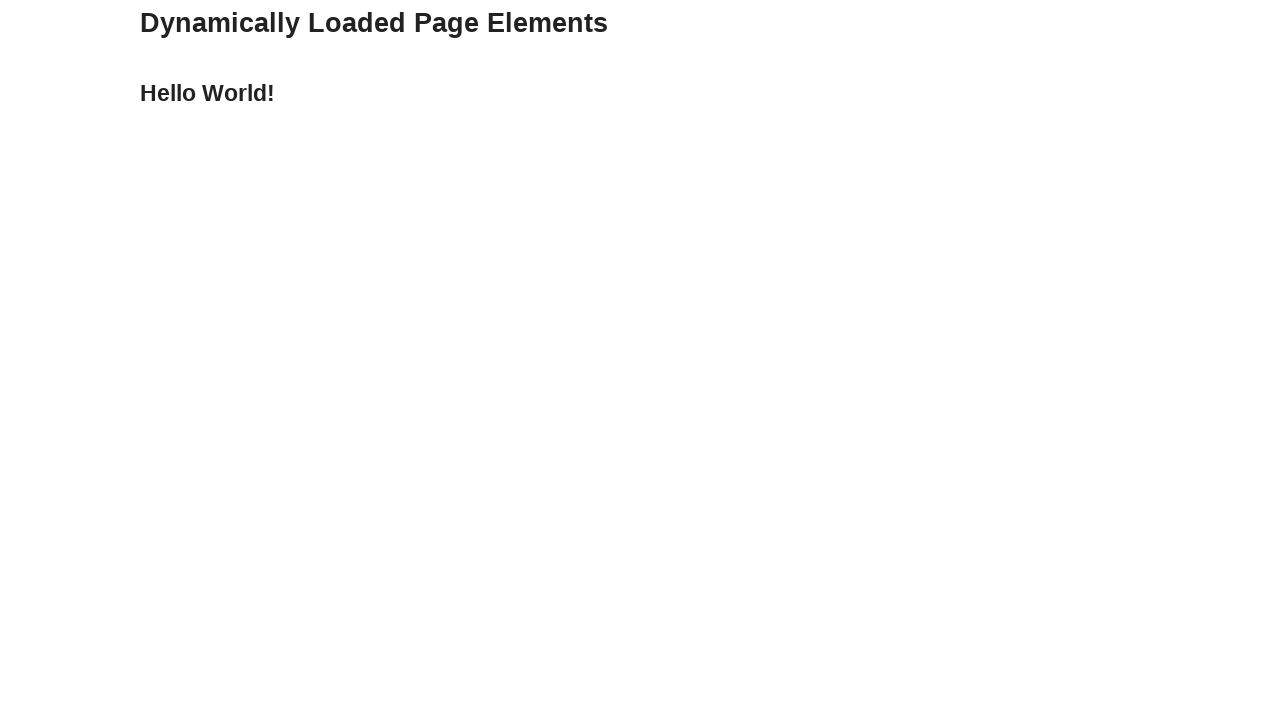

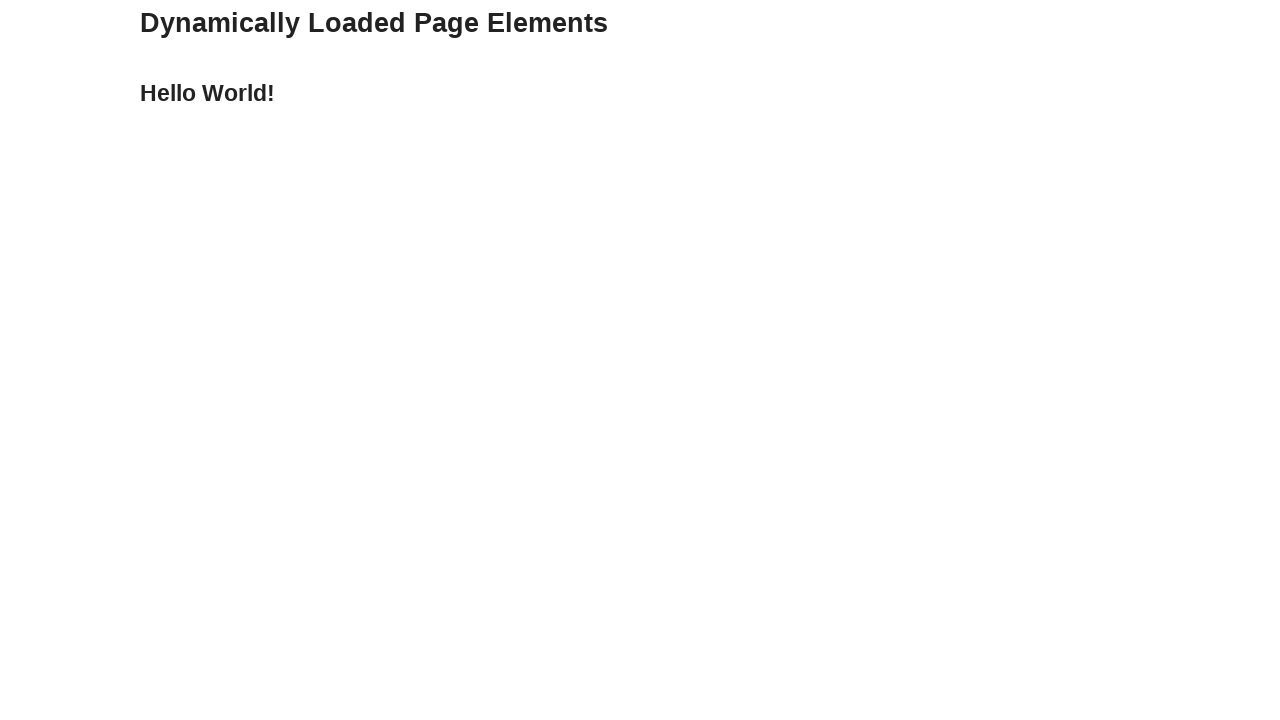